Tests text input field by entering sample text and verifying the value is set correctly

Starting URL: https://www.selenium.dev/selenium/web/web-form.html

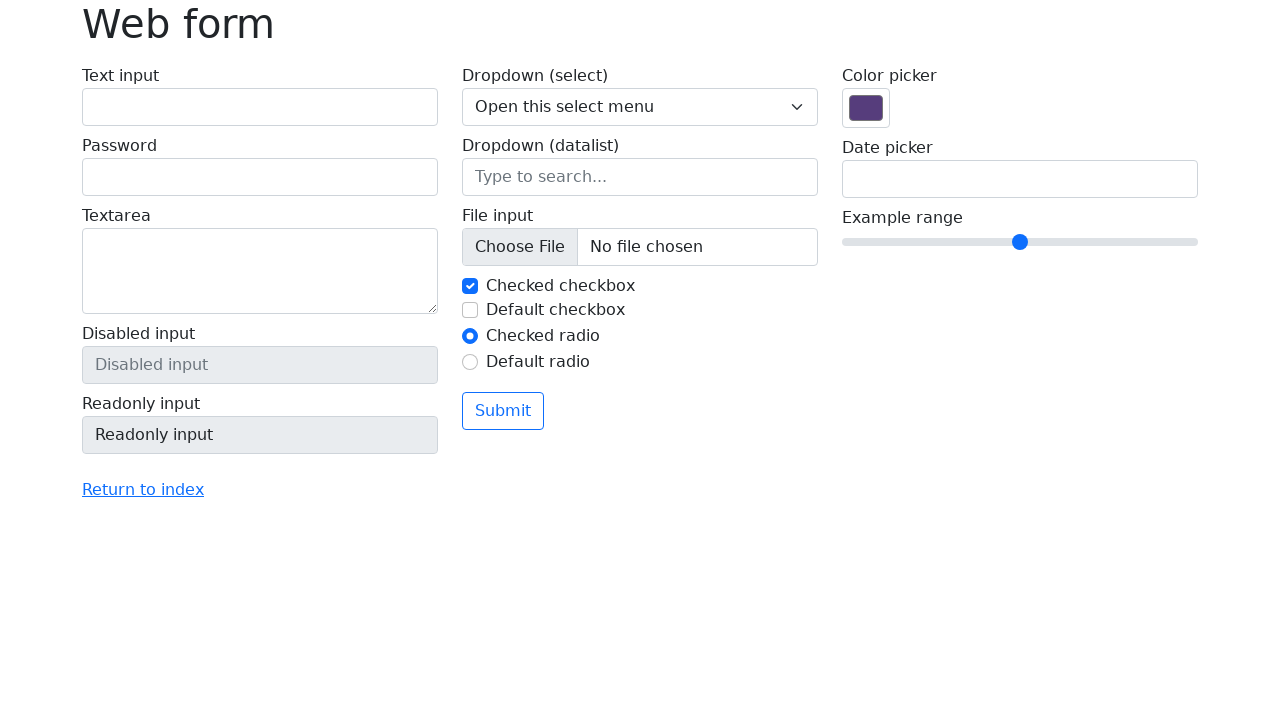

Navigated to web form page
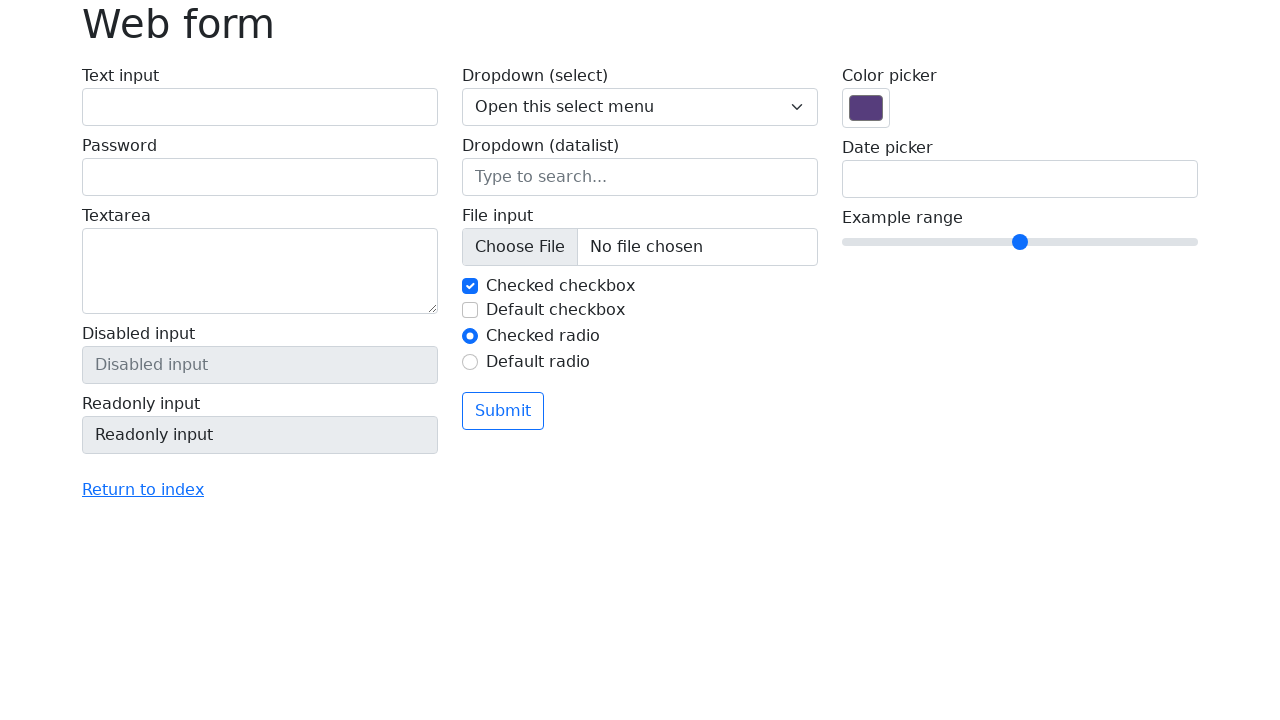

Filled text input field with 'Sample Text' on input[name='my-text']
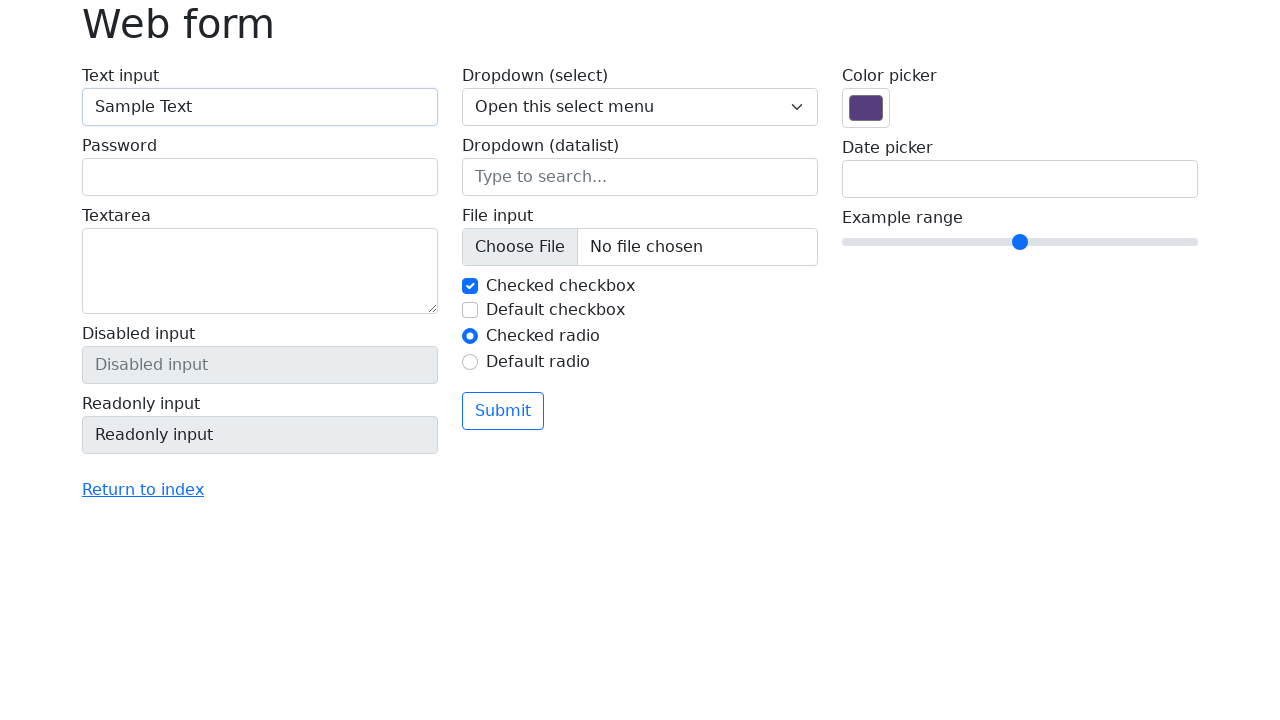

Verified text input field contains 'Sample Text'
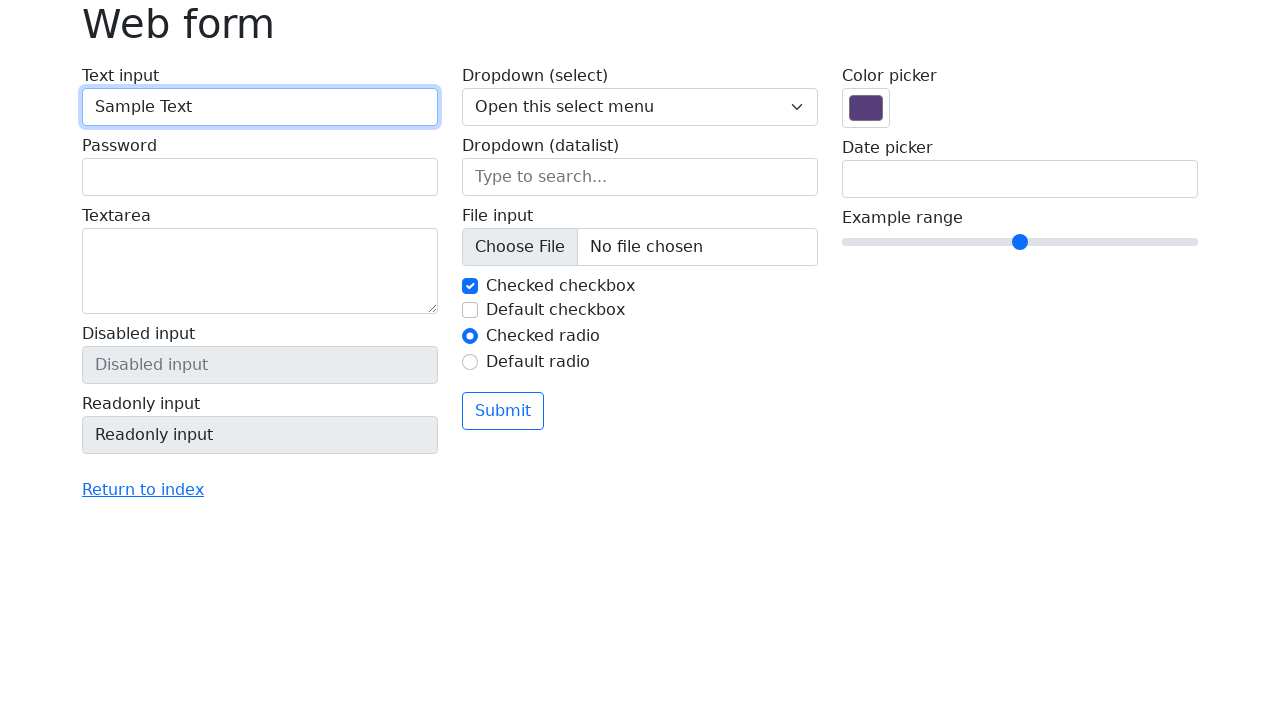

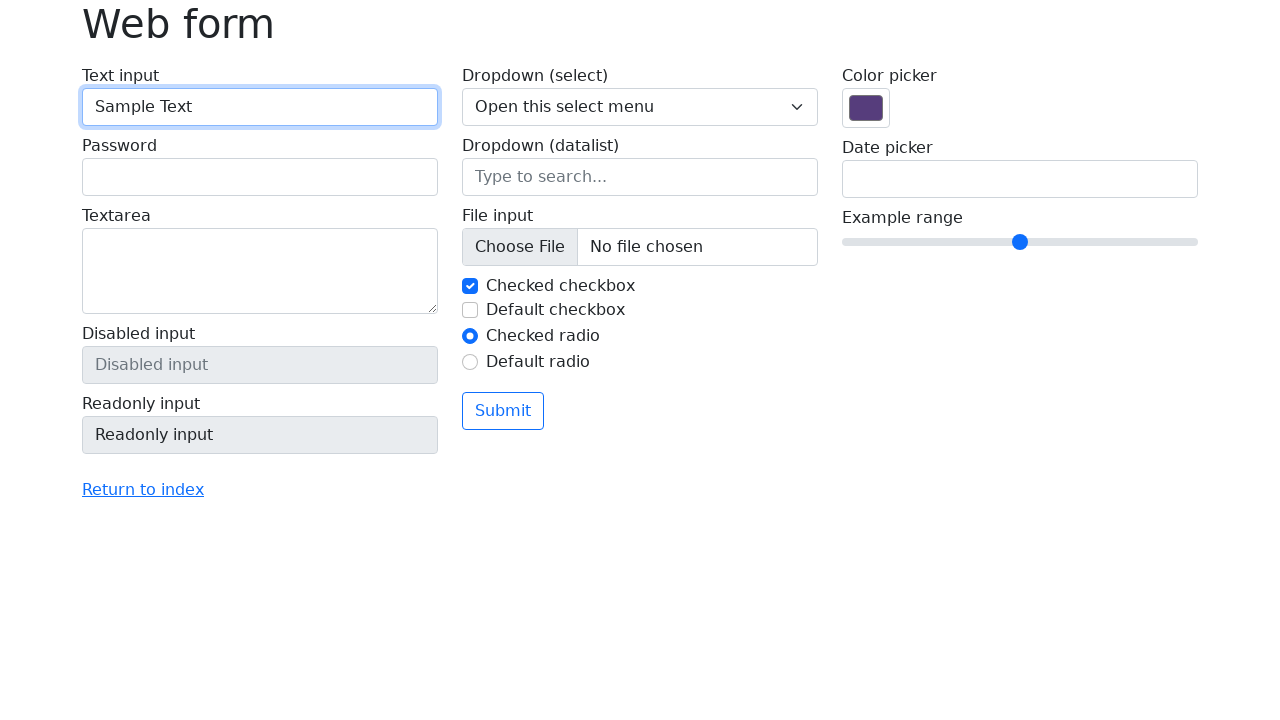